Tests filling the full name field on the GUVI registration page by entering a name using an xpath selector.

Starting URL: https://www.guvi.in/register

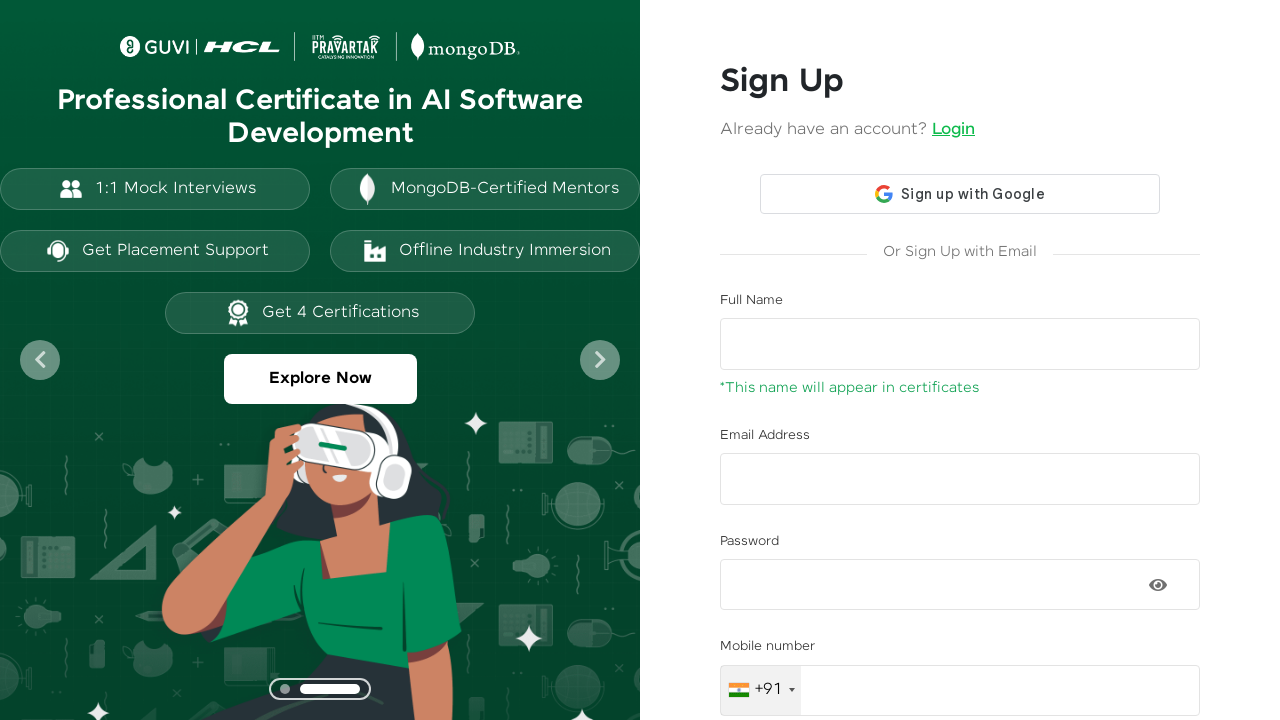

Navigated to GUVI registration page
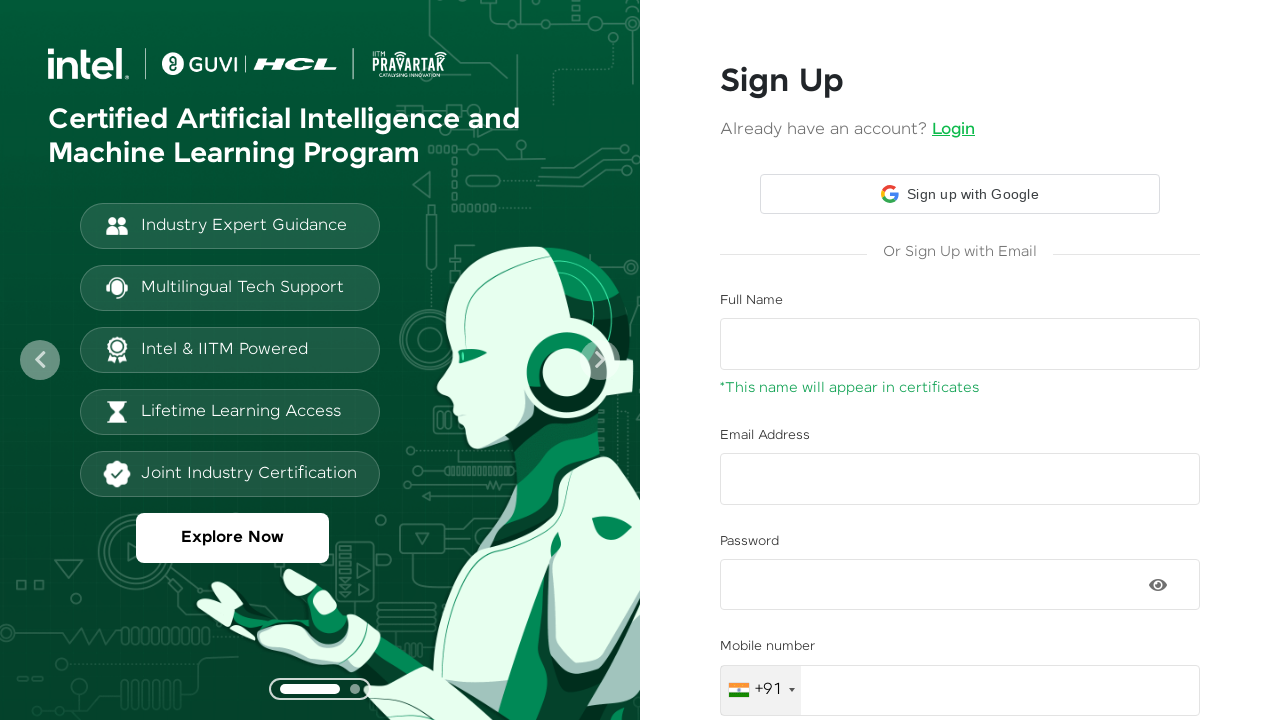

Filled full name field with 'Mageshwari' using xpath selector on input#name
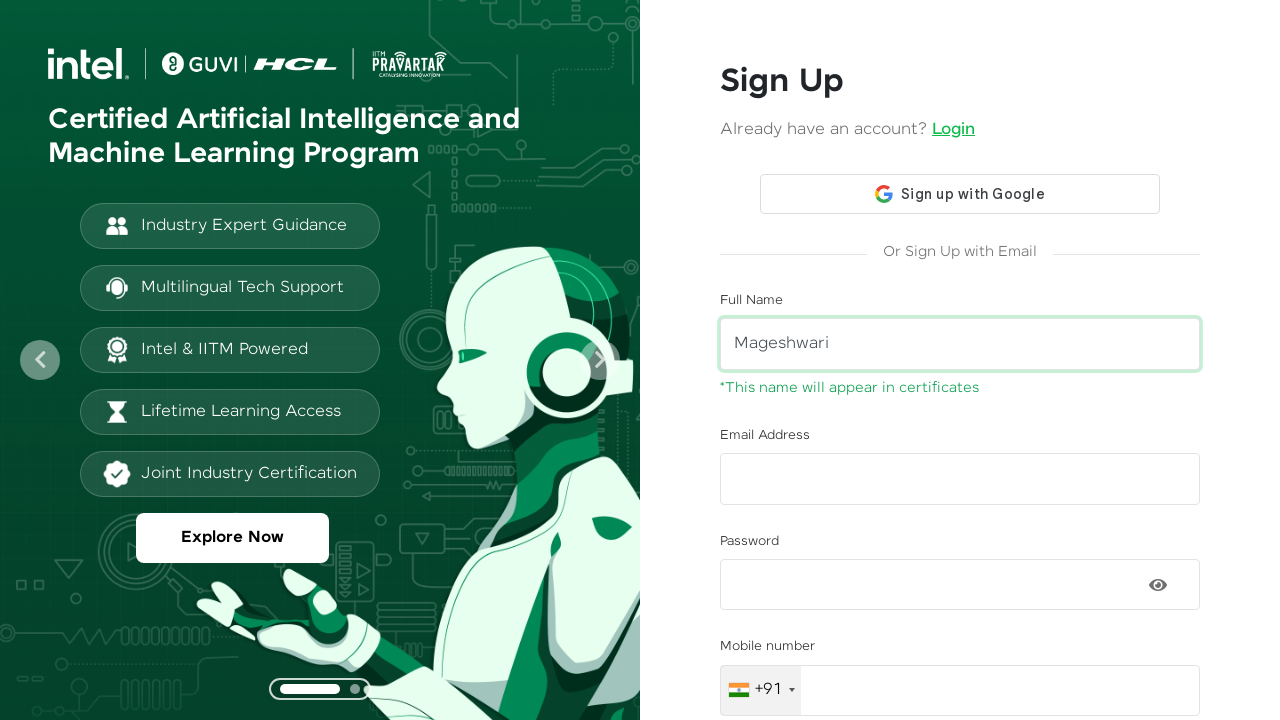

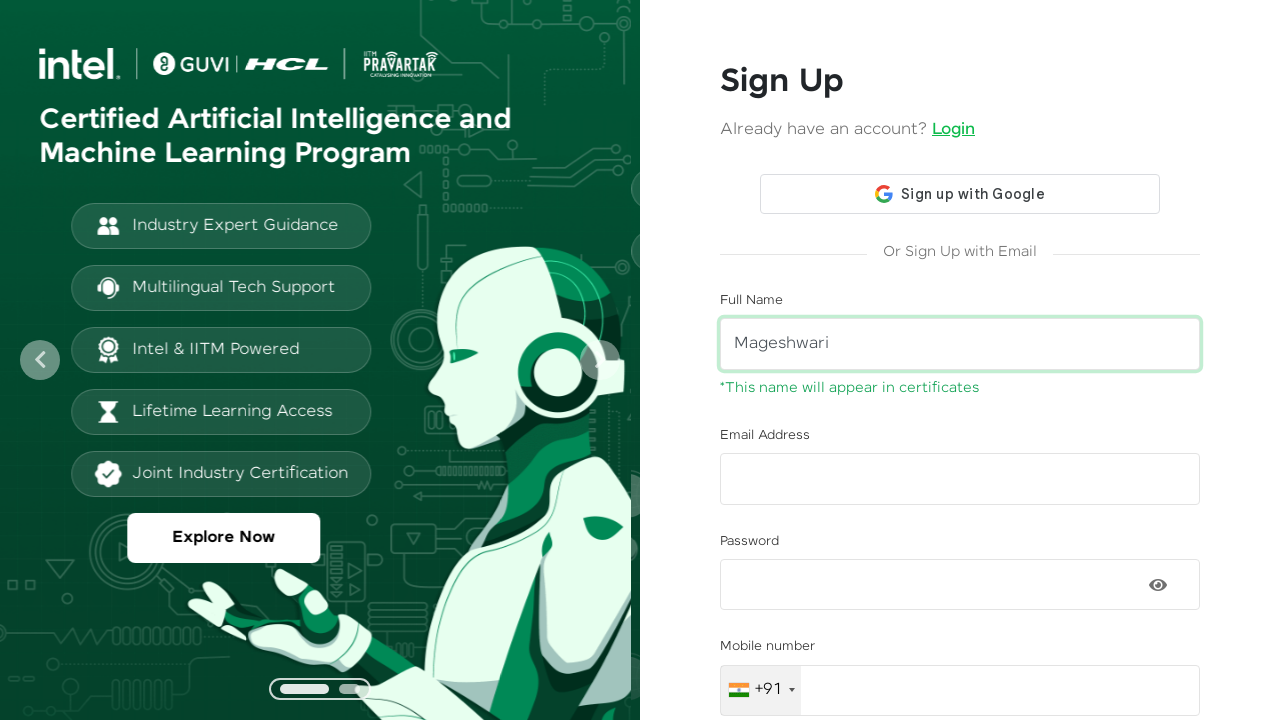